Tests window handling functionality by clicking a link that opens a new window, switching to the new window to verify content, closing it, then switching back to the original window to verify its content

Starting URL: https://the-internet.herokuapp.com/windows

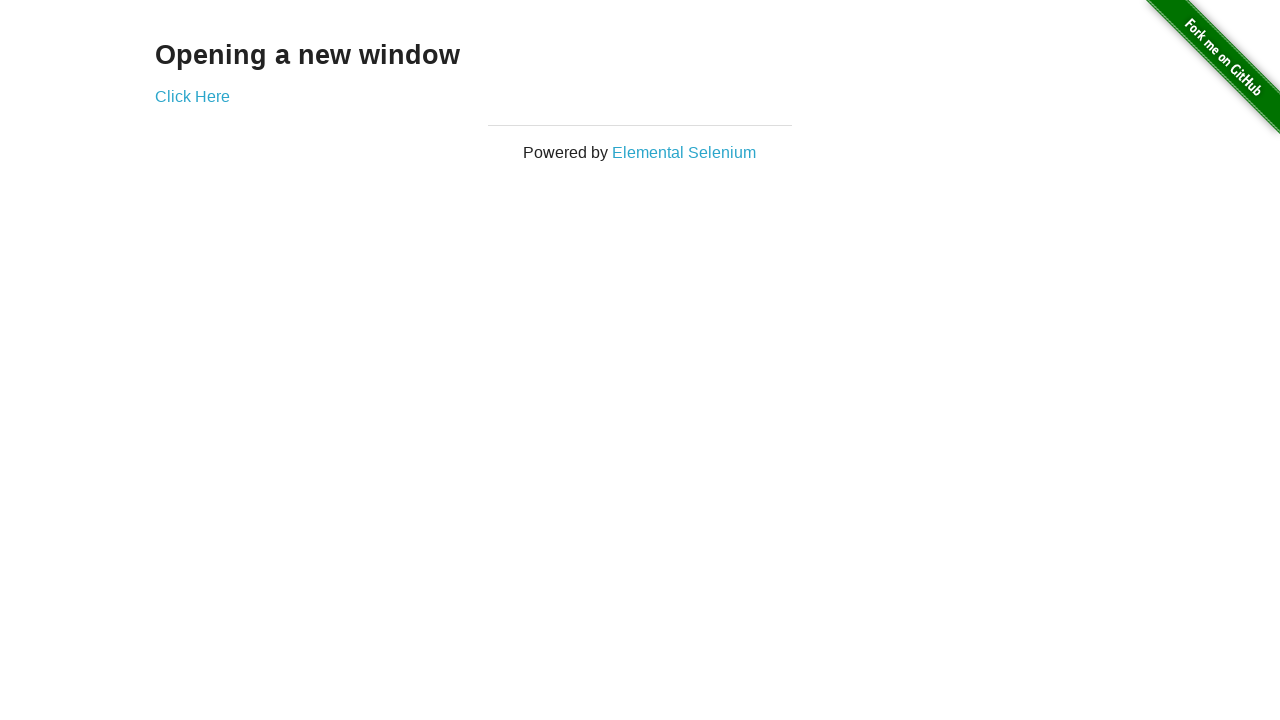

Clicked 'Click Here' link to open new window at (192, 96) on text=Click Here
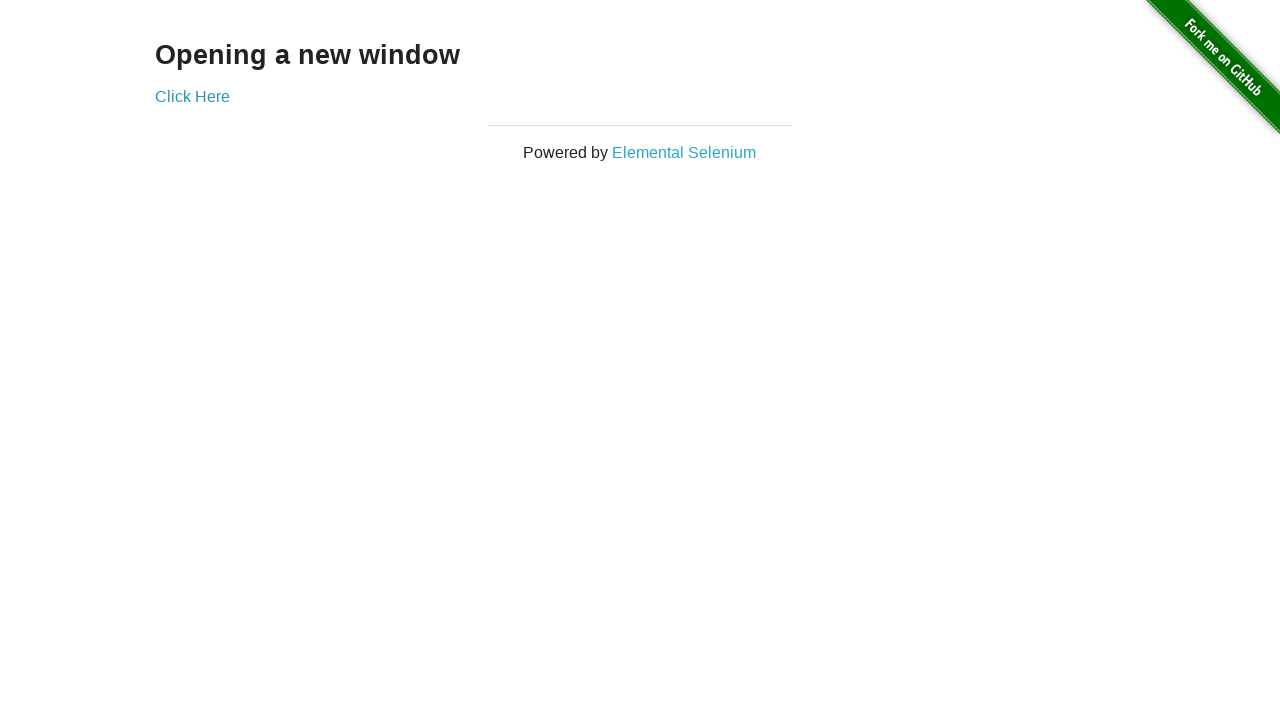

New window/page object obtained
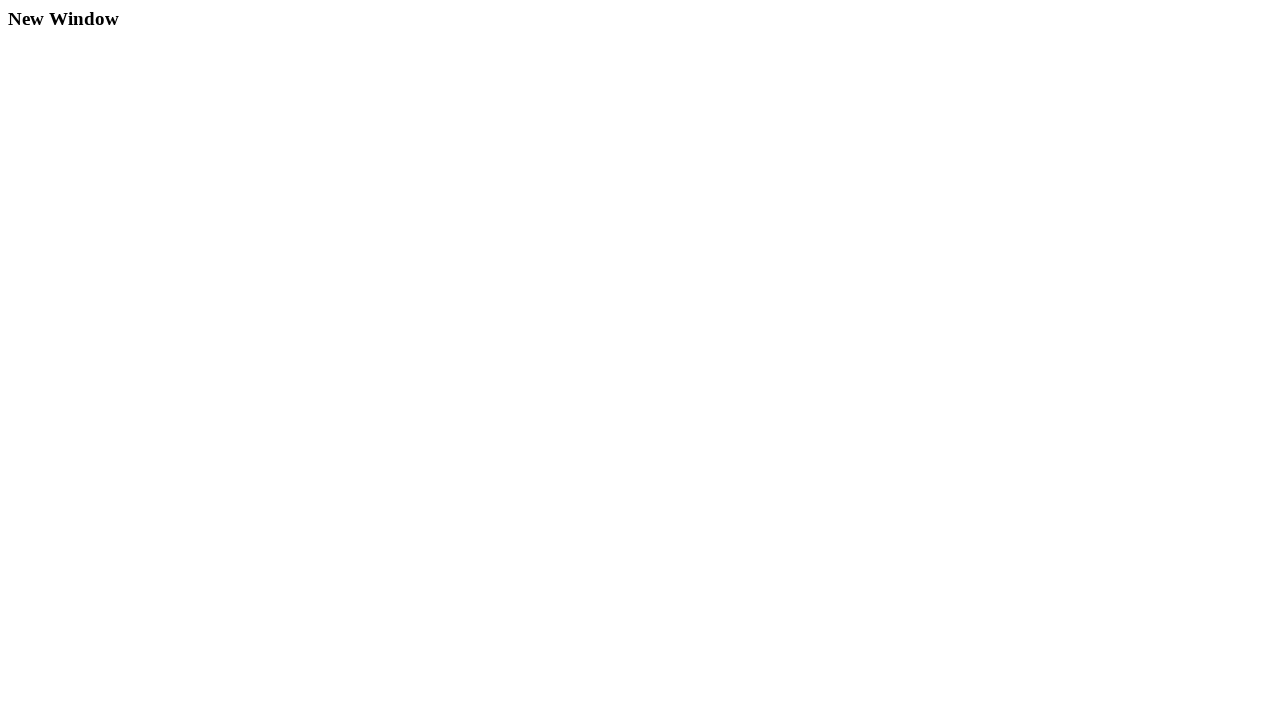

New page loaded successfully
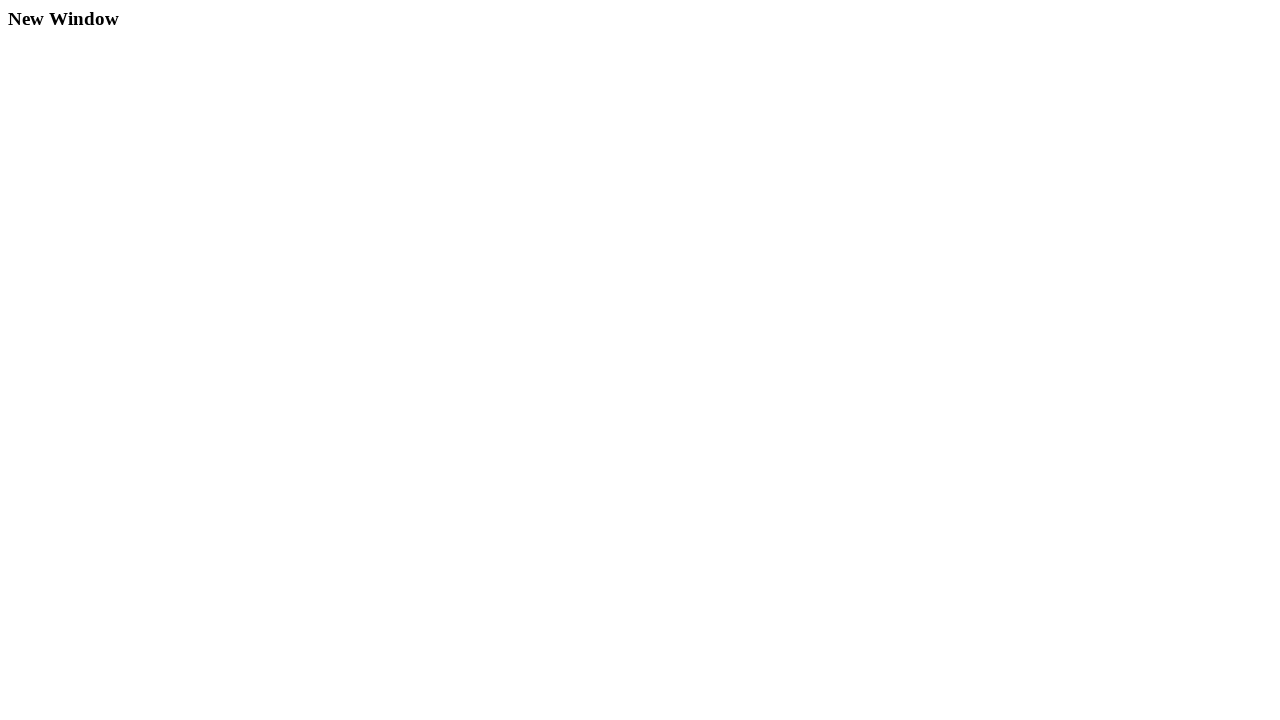

Retrieved new page heading content: 'New Window'
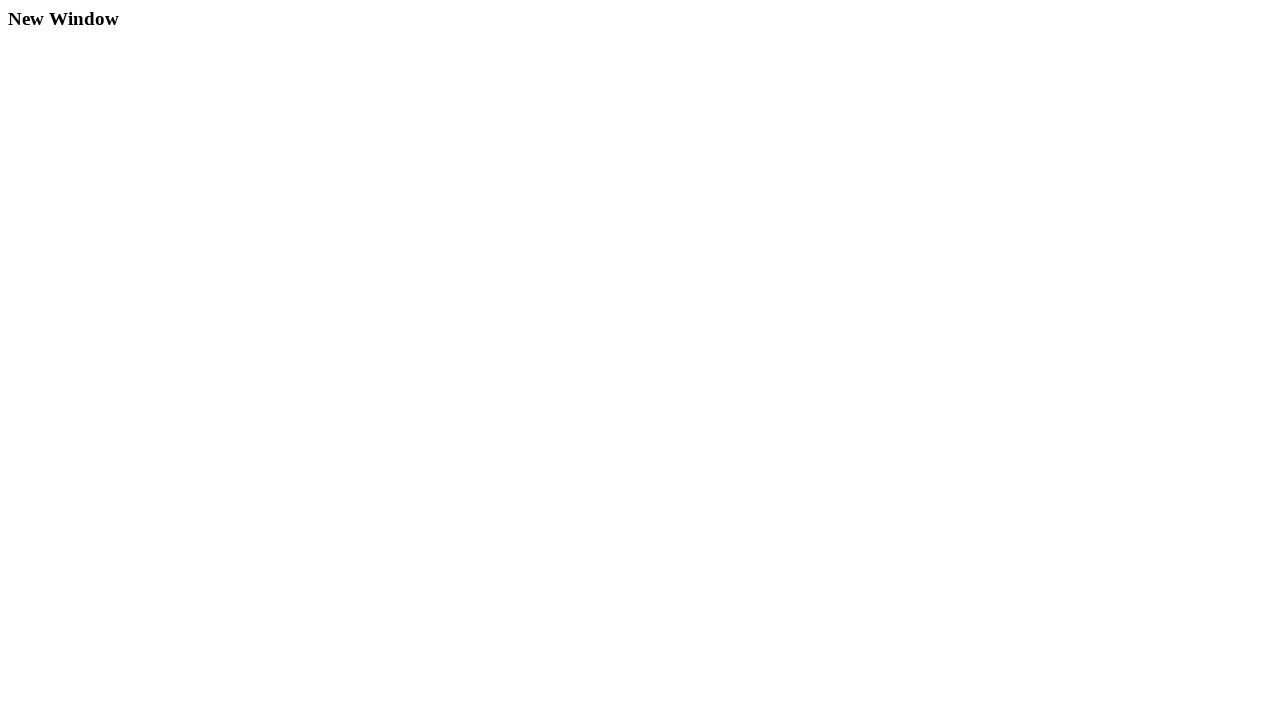

Closed the new window
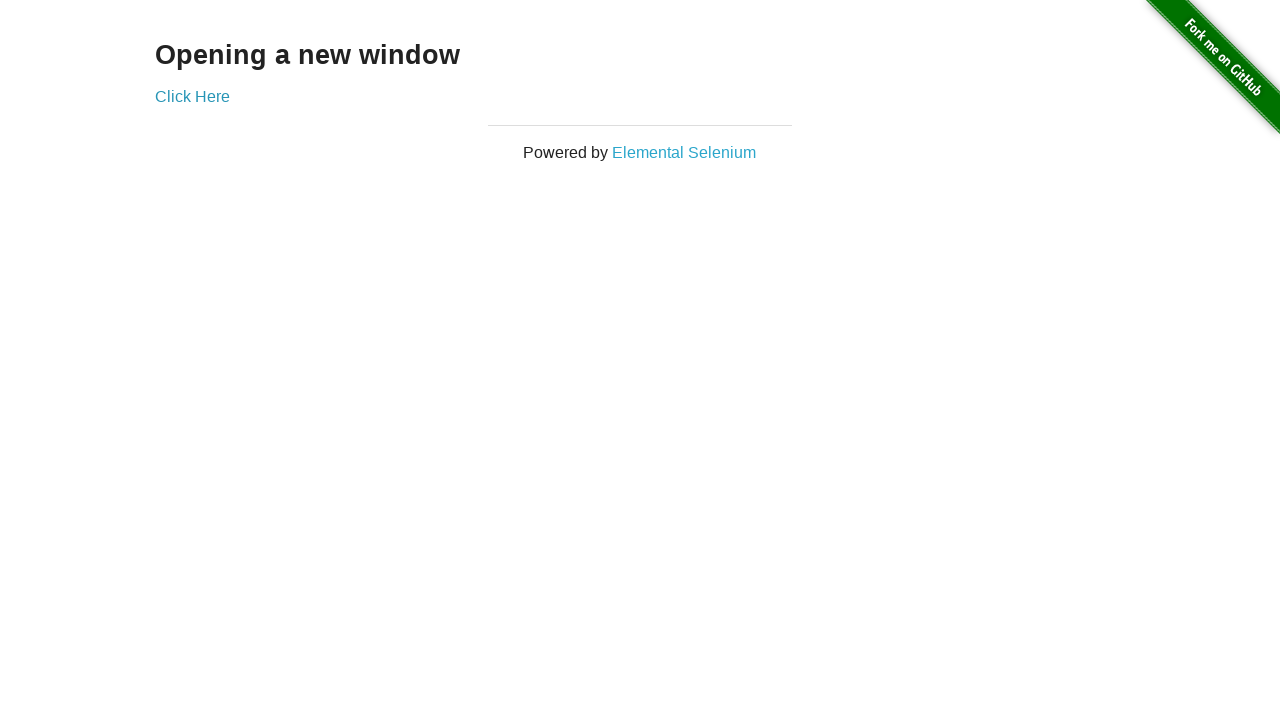

Verified original window heading text is 'Opening a new window'
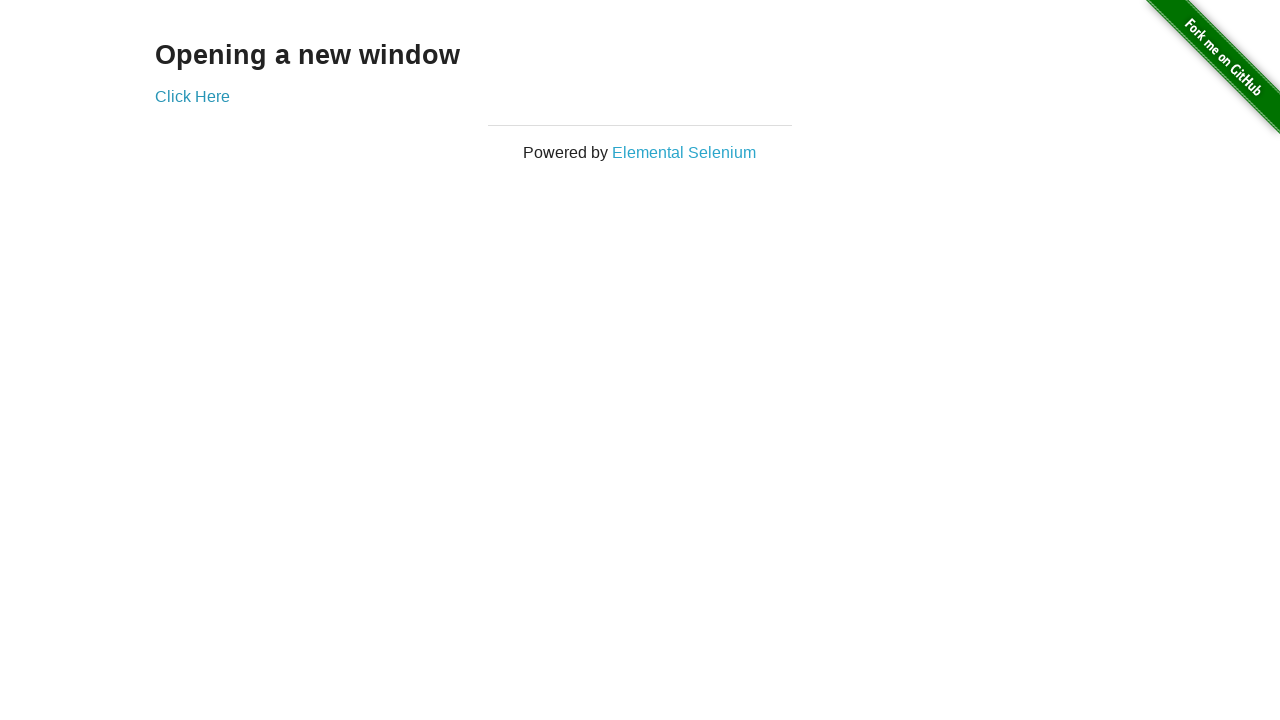

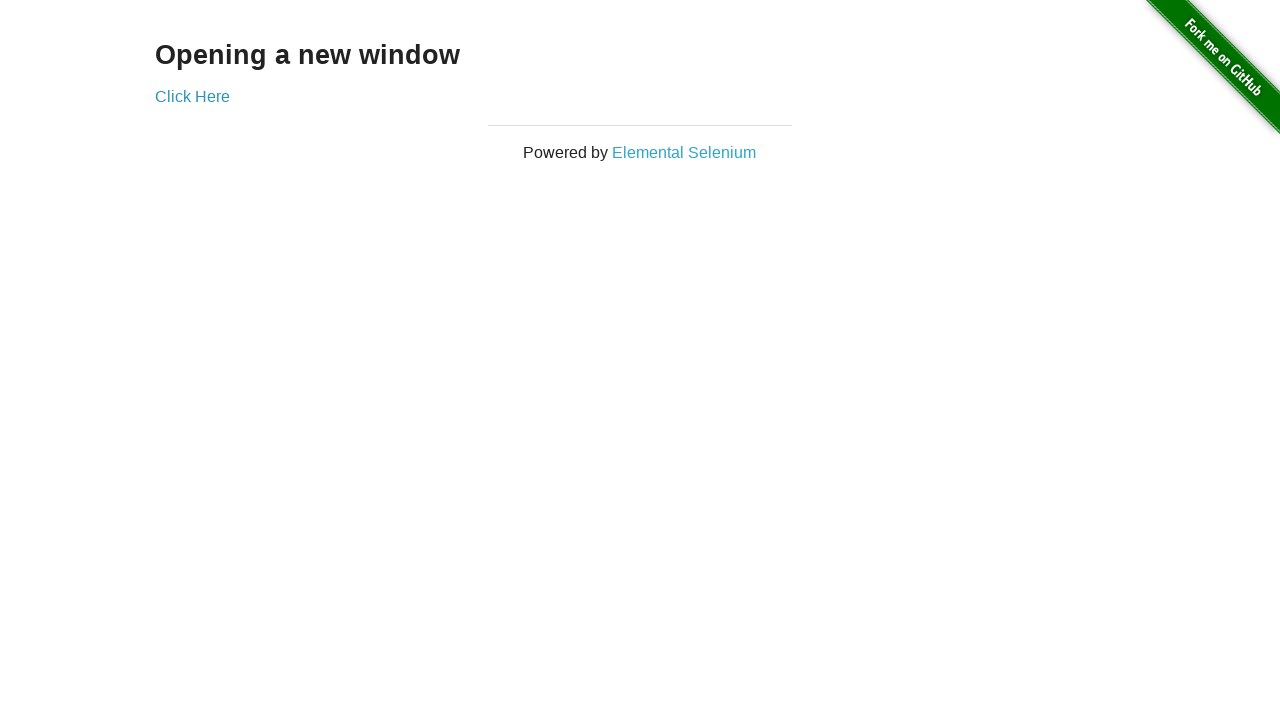